Tests the web tables page by scrolling to the "Add New Record" button and clicking it to open the registration form modal.

Starting URL: https://demoqa.com/webtables

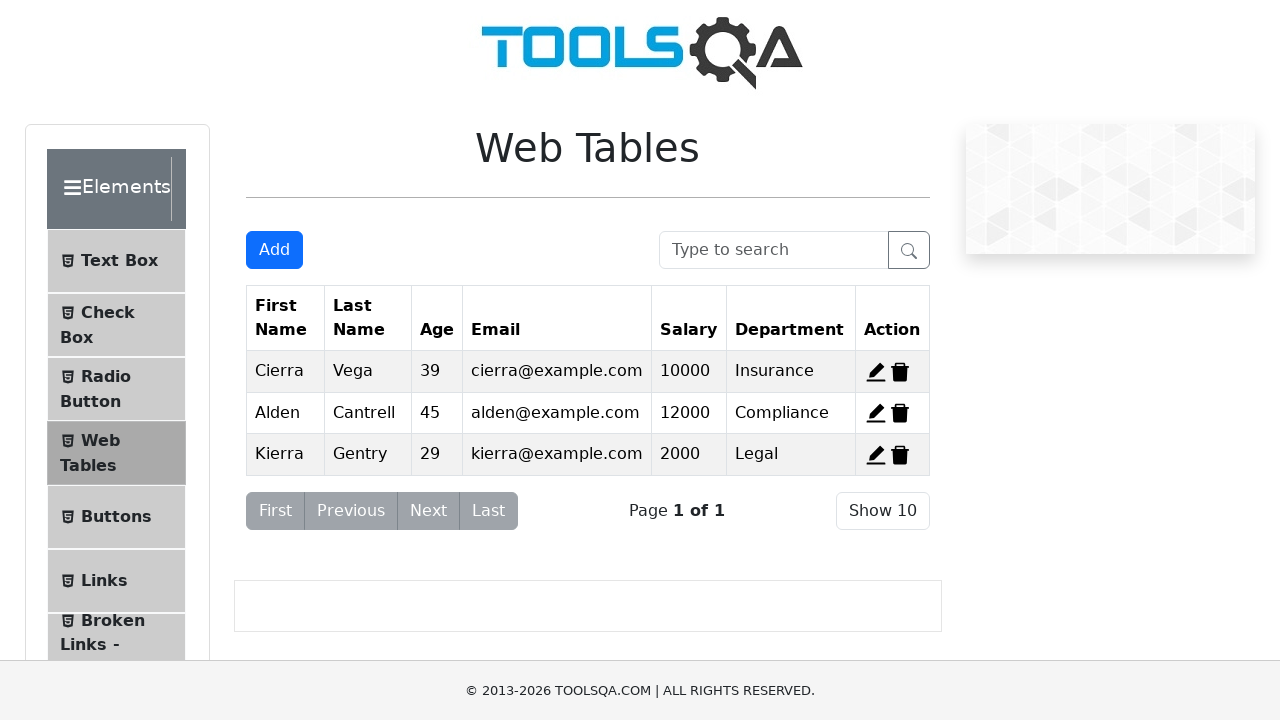

Scrolled to 'Add New Record' button
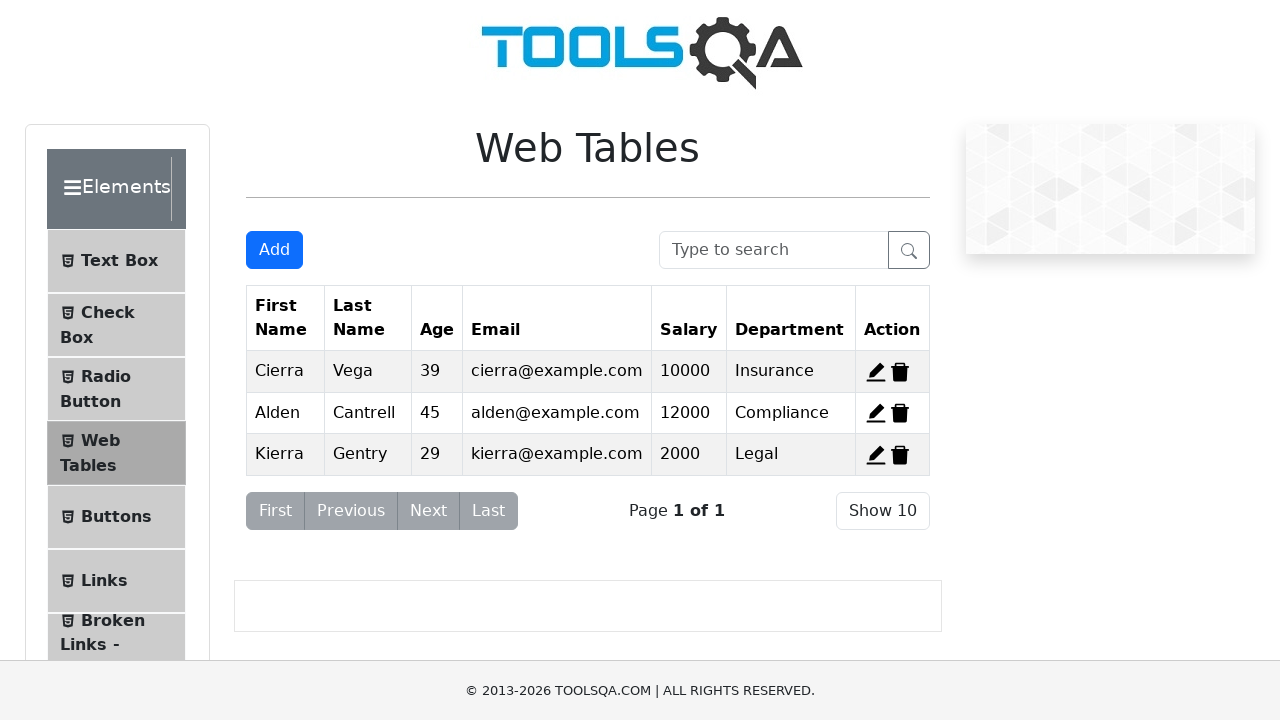

Clicked 'Add New Record' button at (274, 250) on #addNewRecordButton
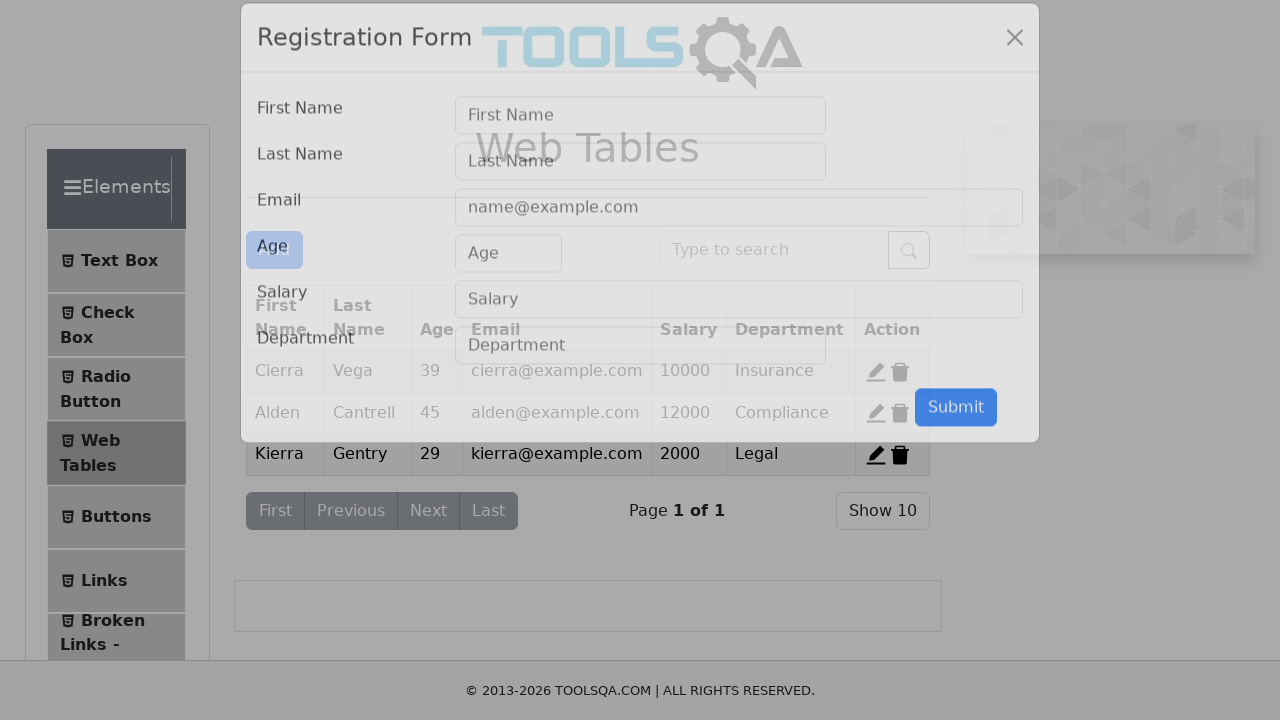

Registration form modal appeared
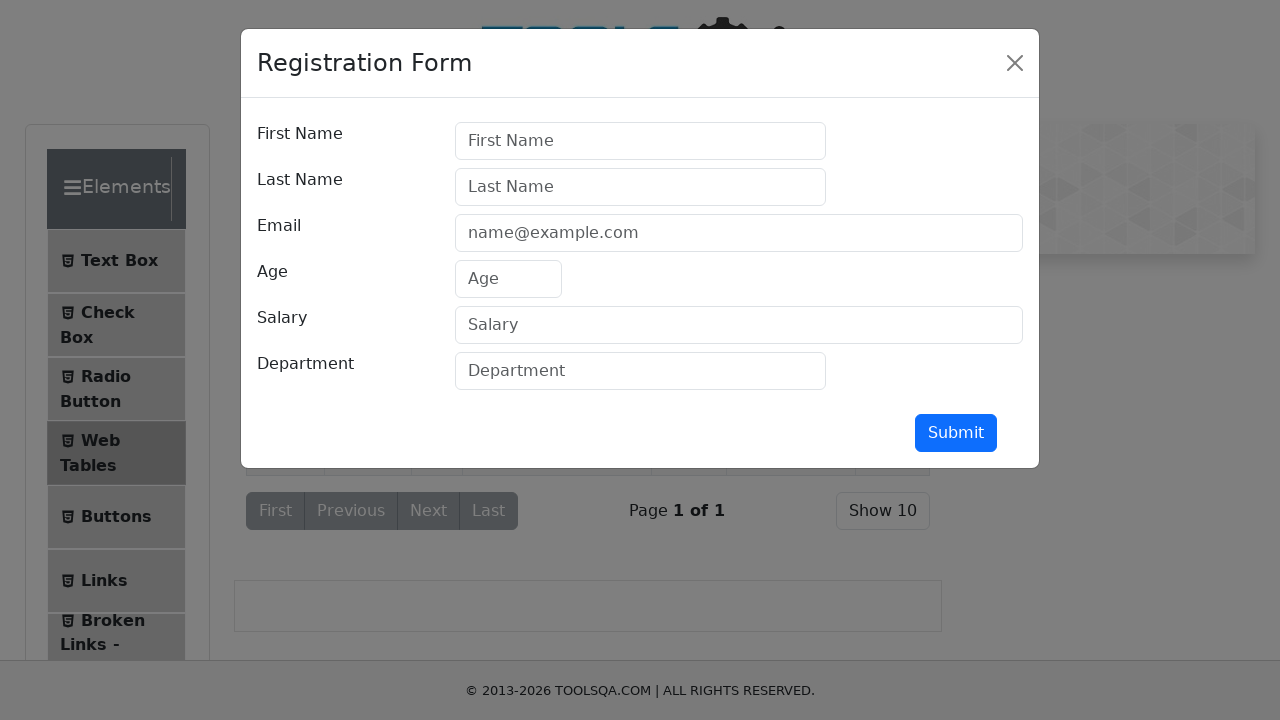

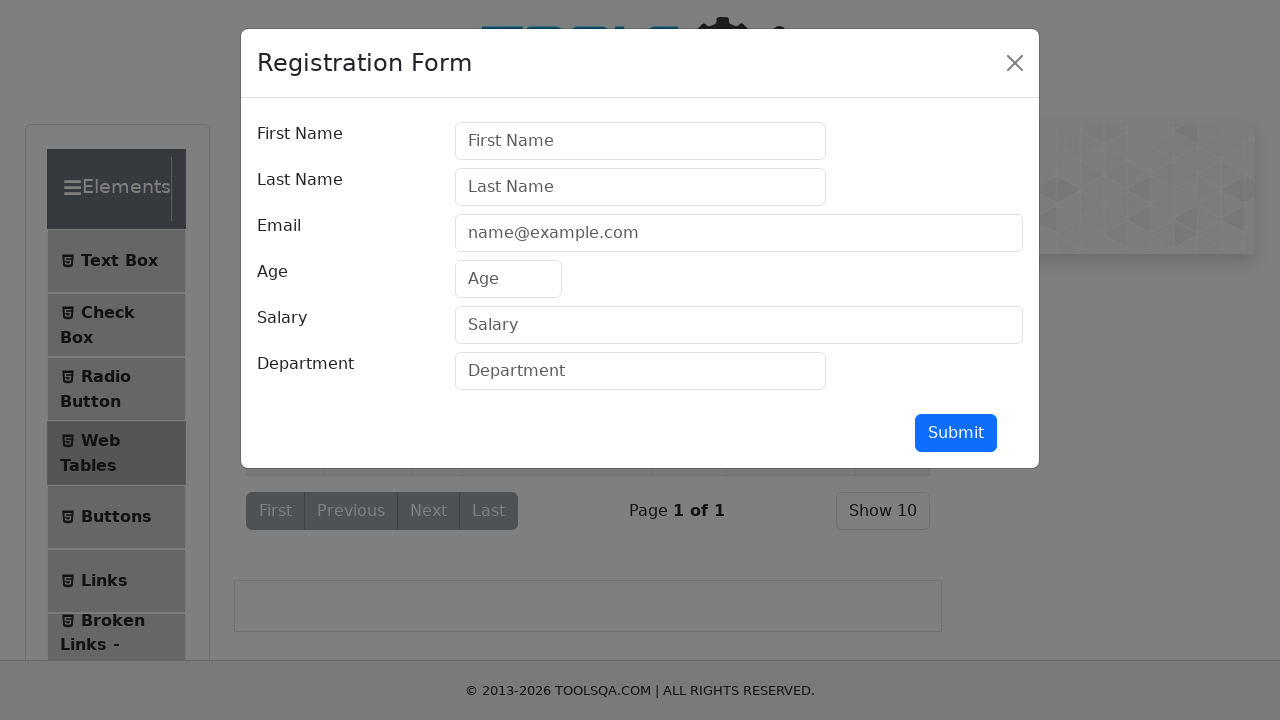